Tests e-commerce shopping flow by adding specific vegetables (Cucumber, Brocolli, Beetroot) to cart, proceeding to checkout, applying a promo code, and verifying the promo info is displayed.

Starting URL: https://rahulshettyacademy.com/seleniumPractise/

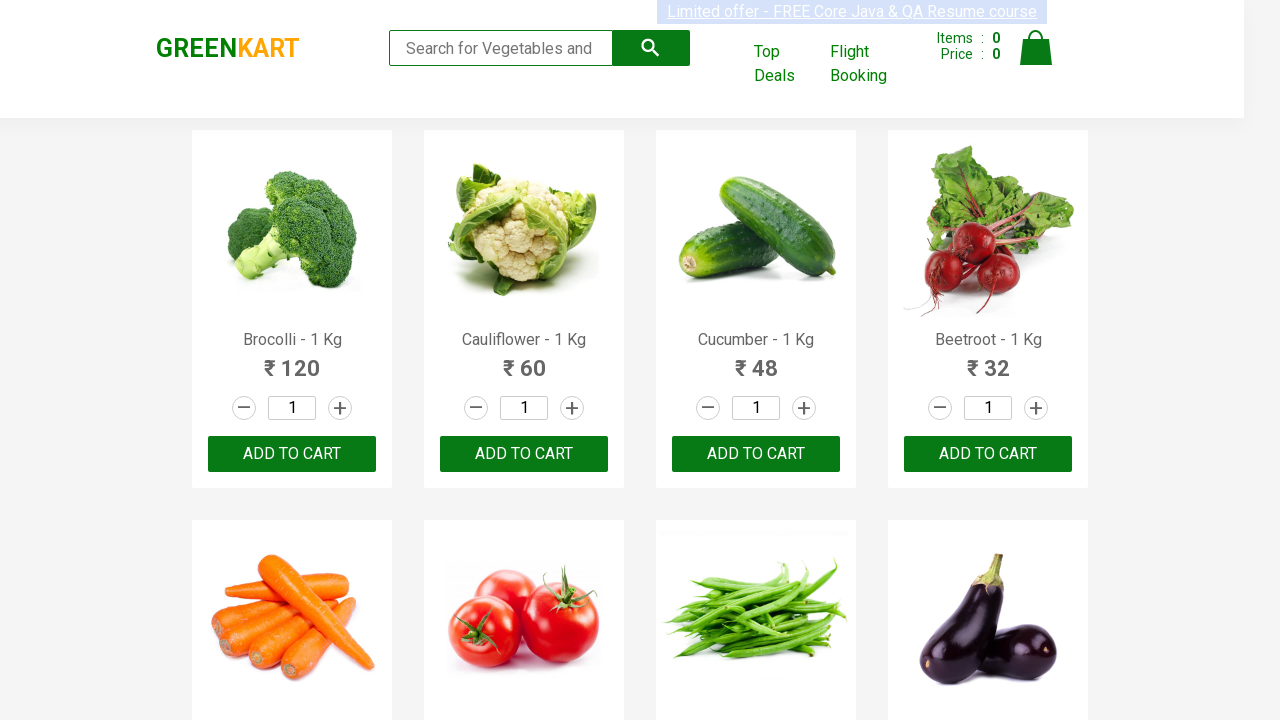

Waited for product list to load
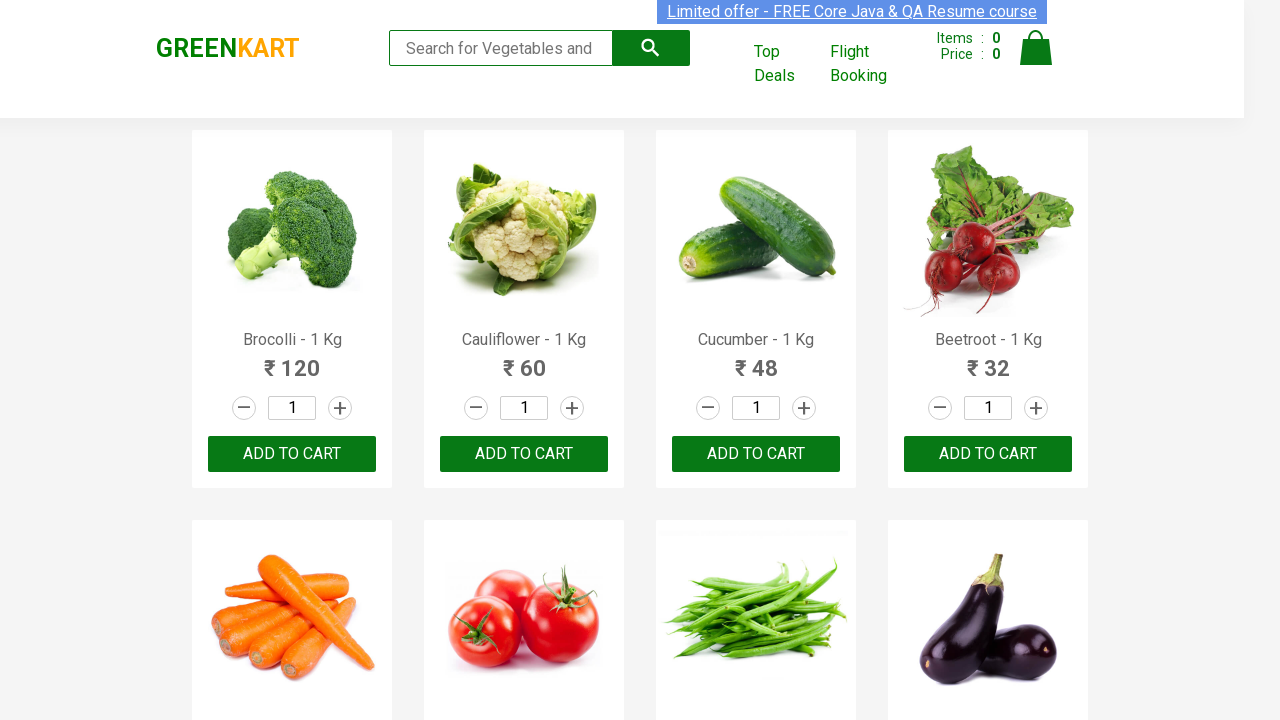

Retrieved all product elements from the page
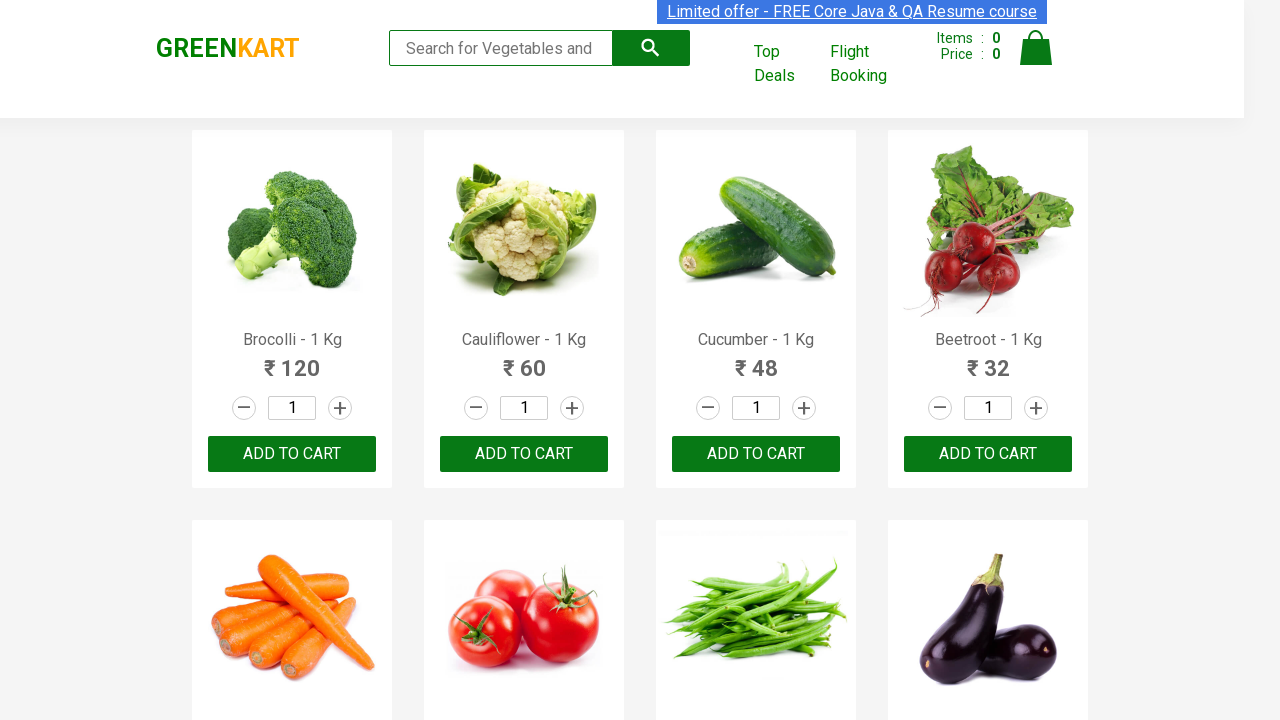

Added Brocolli to cart at (292, 454) on xpath=//div[@class='product-action']/button >> nth=0
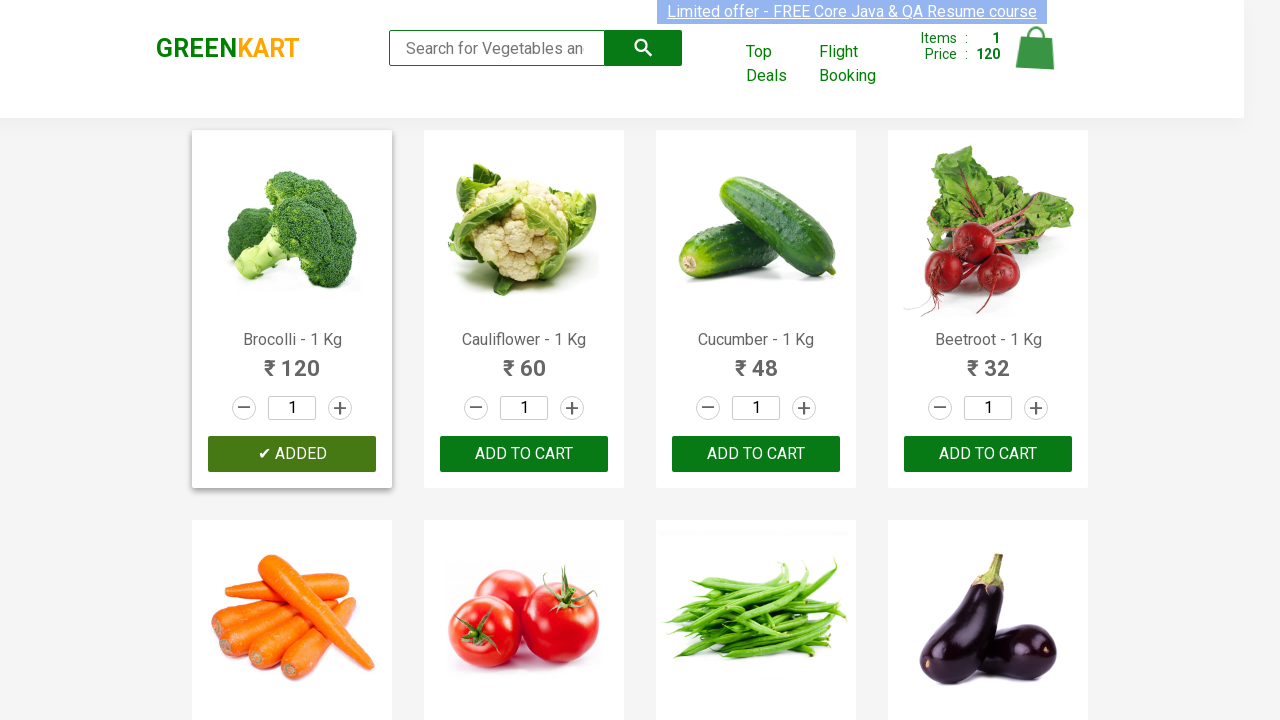

Added Cucumber to cart at (756, 454) on xpath=//div[@class='product-action']/button >> nth=2
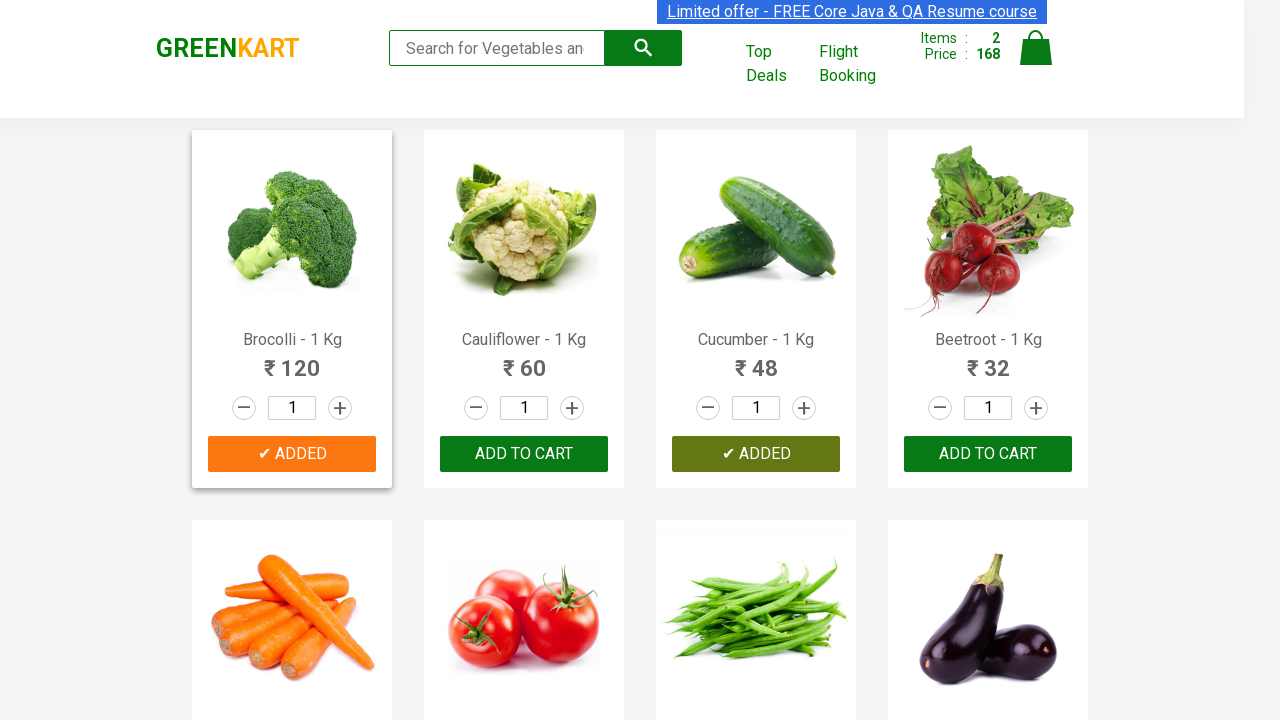

Added Beetroot to cart at (988, 454) on xpath=//div[@class='product-action']/button >> nth=3
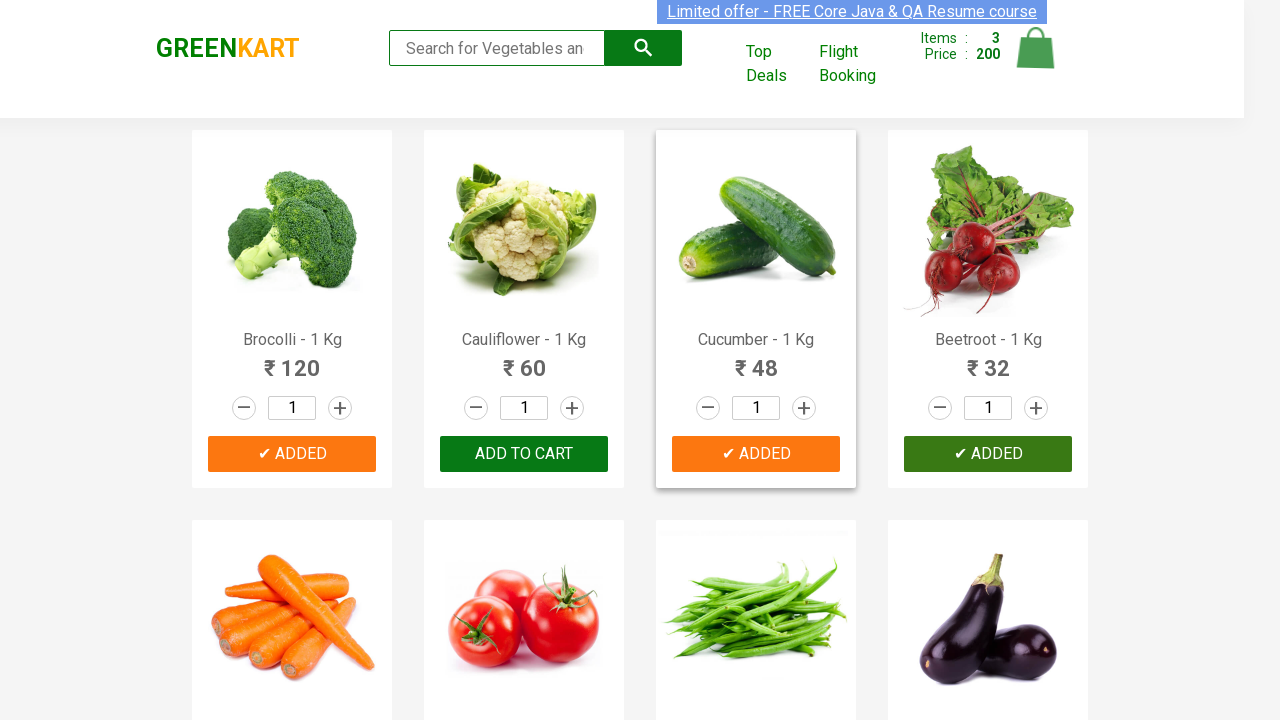

Clicked on cart icon to view cart at (1036, 48) on img[alt='Cart']
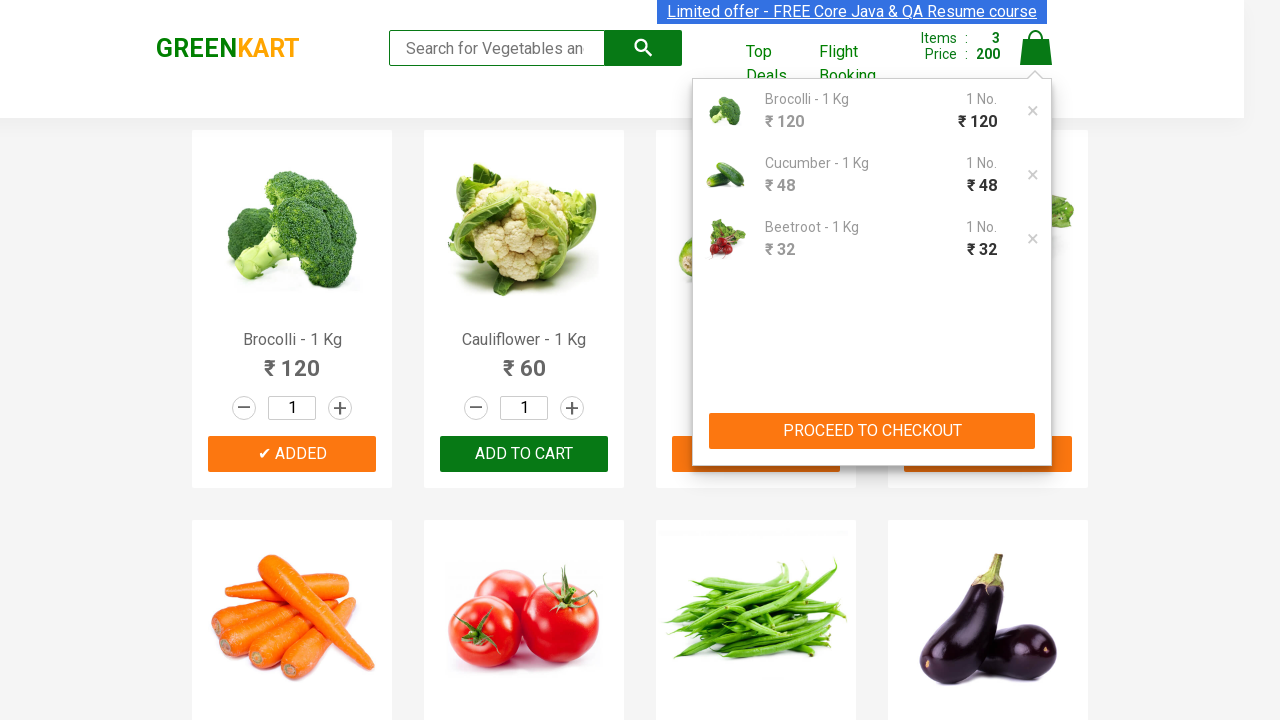

Clicked PROCEED TO CHECKOUT button at (872, 431) on xpath=//button[contains(text(),'PROCEED TO CHECKOUT')]
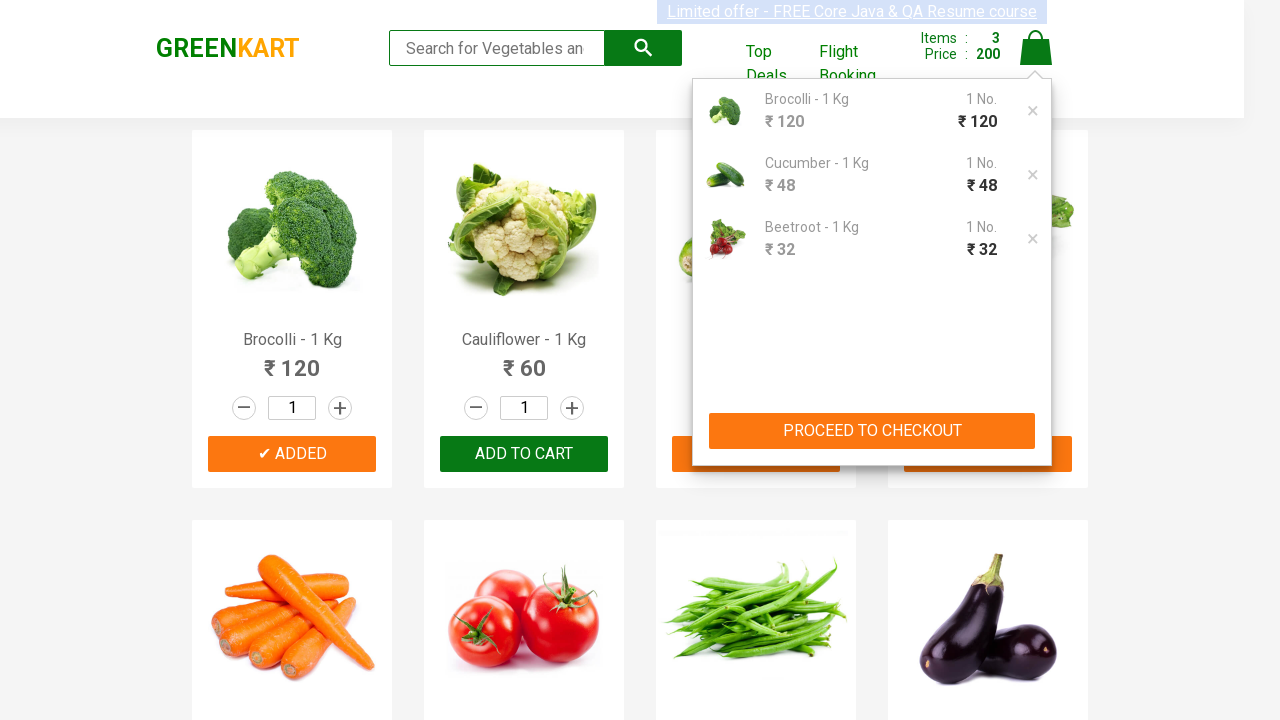

Waited for promo code input field to become visible
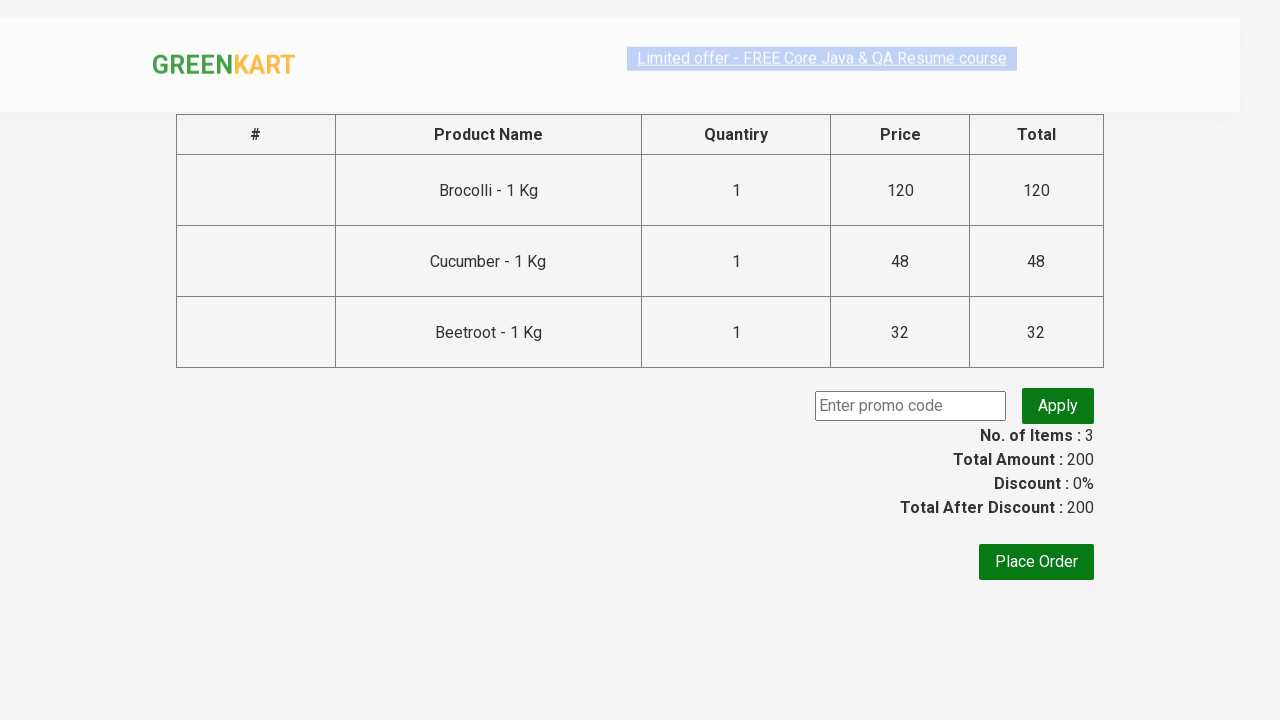

Filled promo code input with 'rahulshettyacademy' on input.promoCode
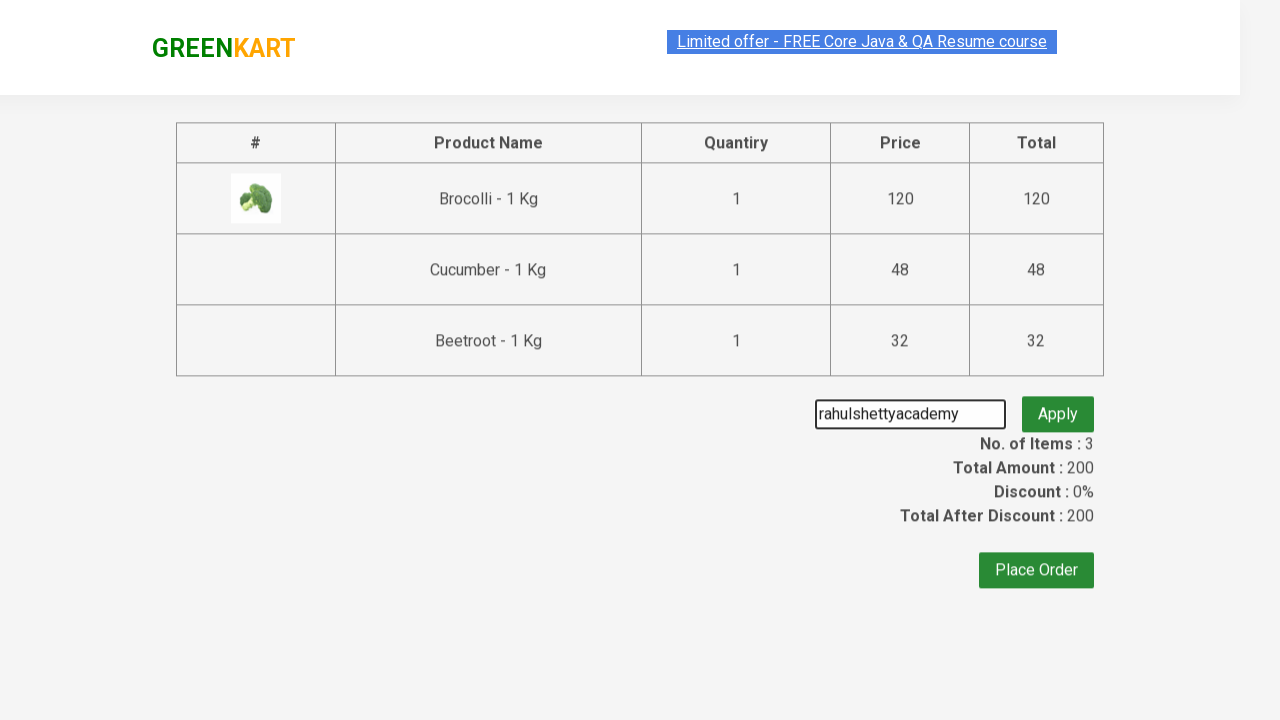

Clicked apply promo code button at (1058, 406) on button.promoBtn
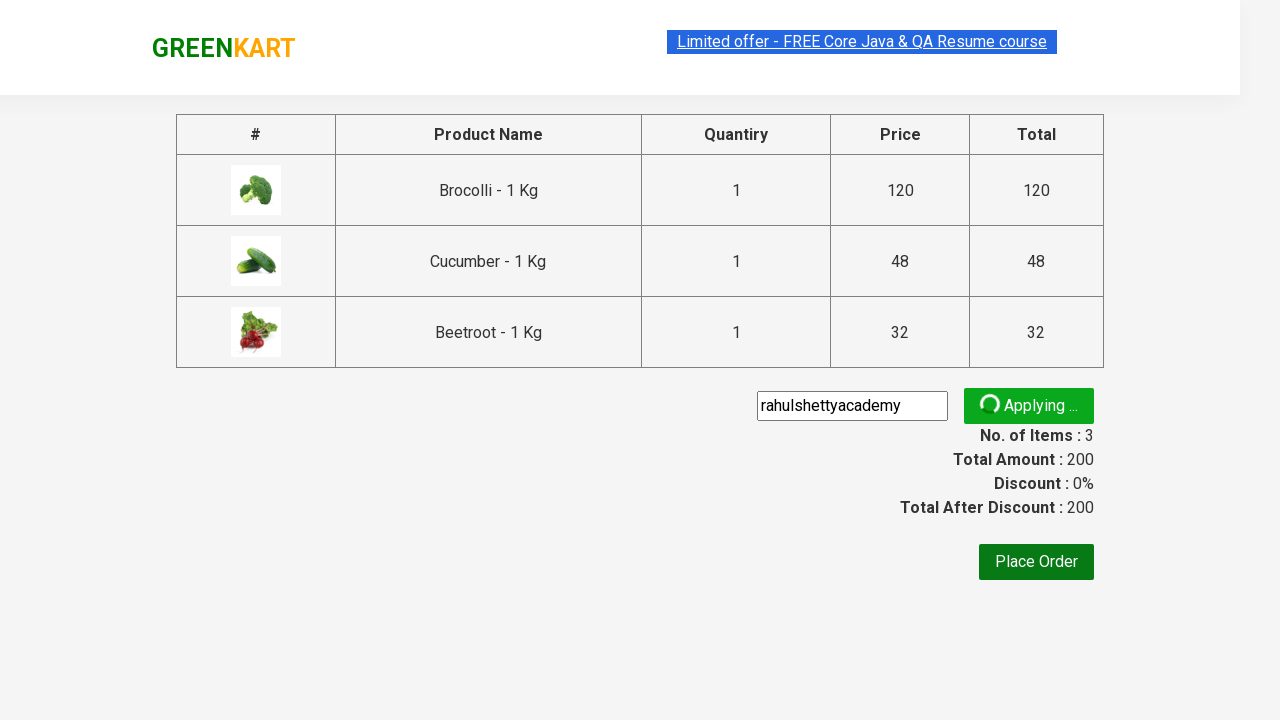

Promo code successfully applied - promo info displayed
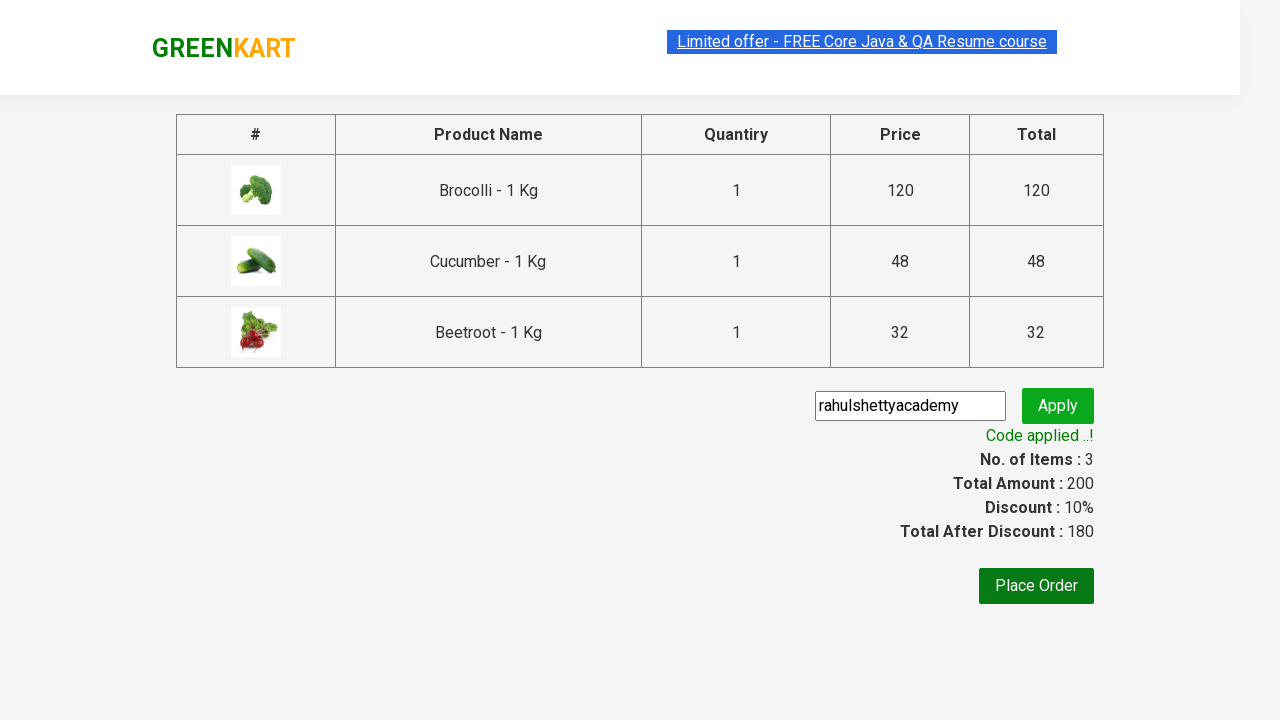

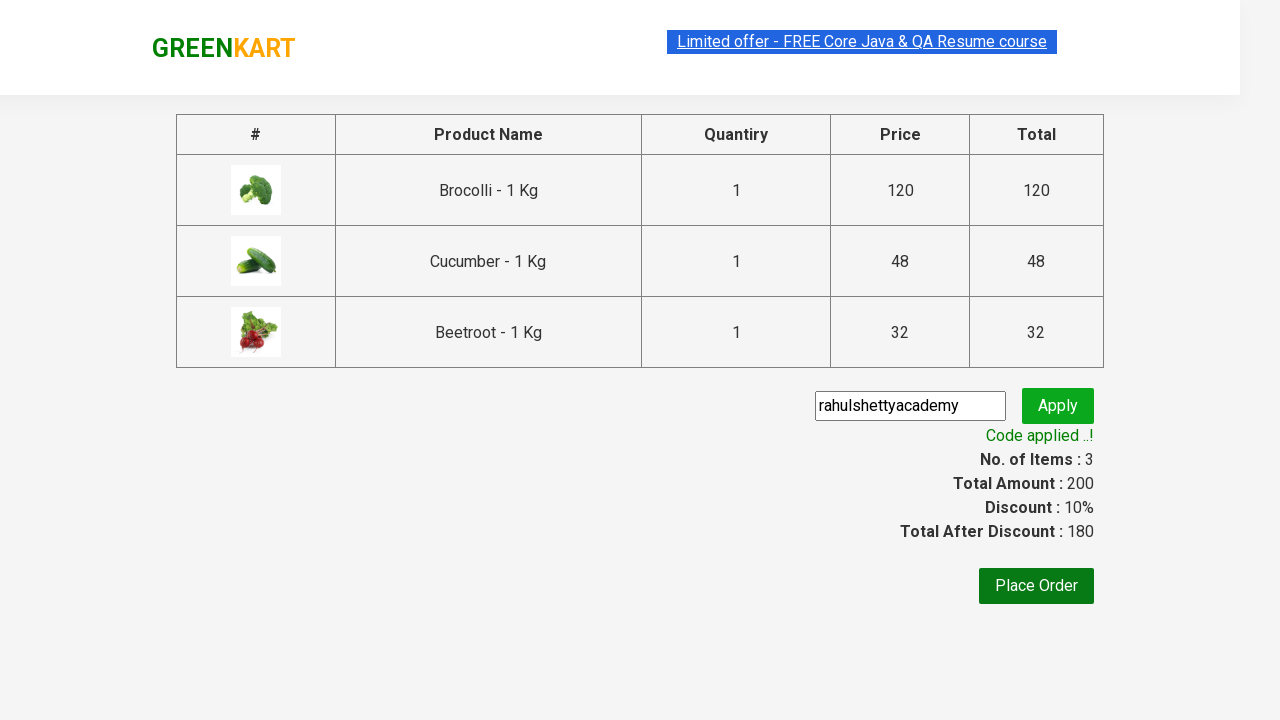